Verifies navigation to the GoDaddy main page.

Starting URL: https://www.godaddy.com/

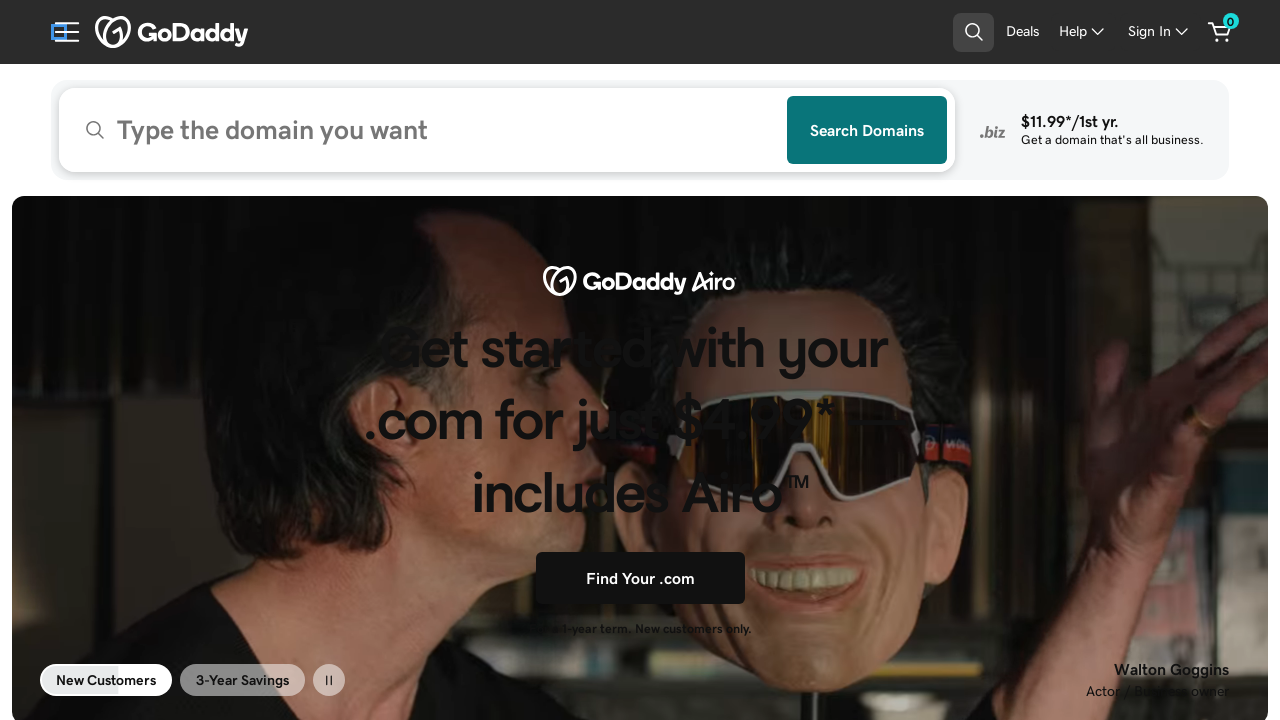

Waited for GoDaddy main page DOM to load
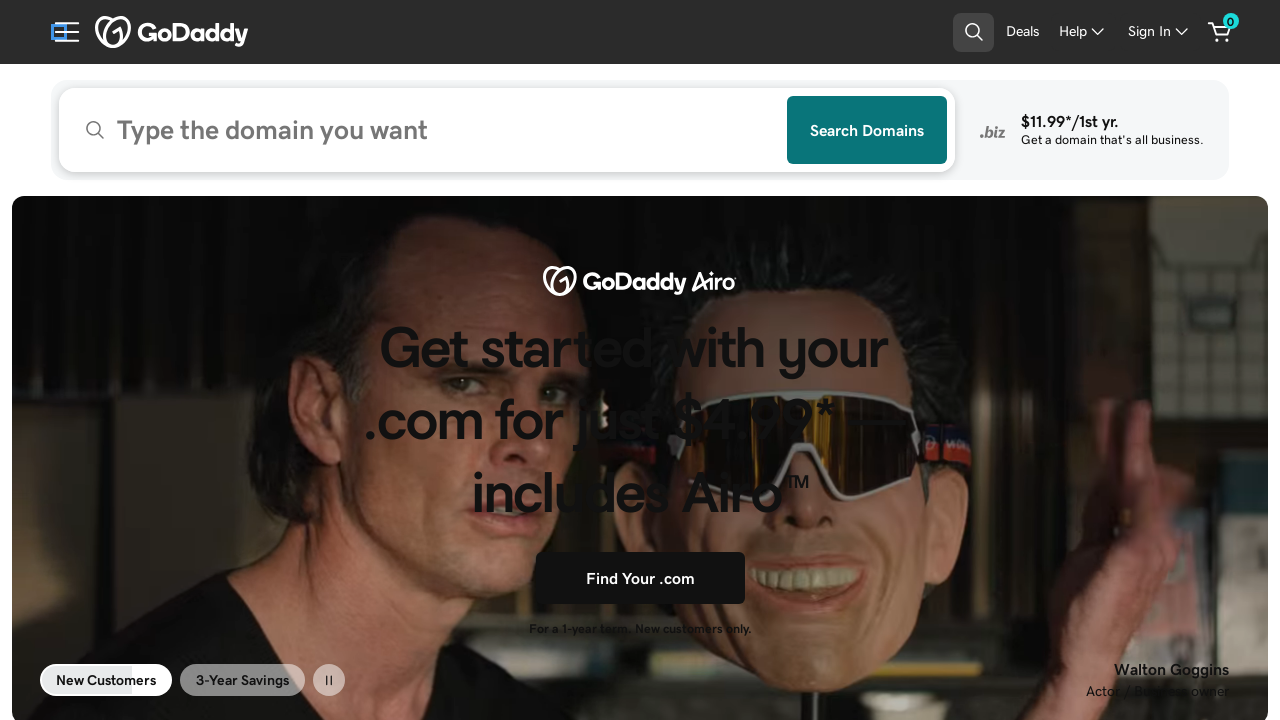

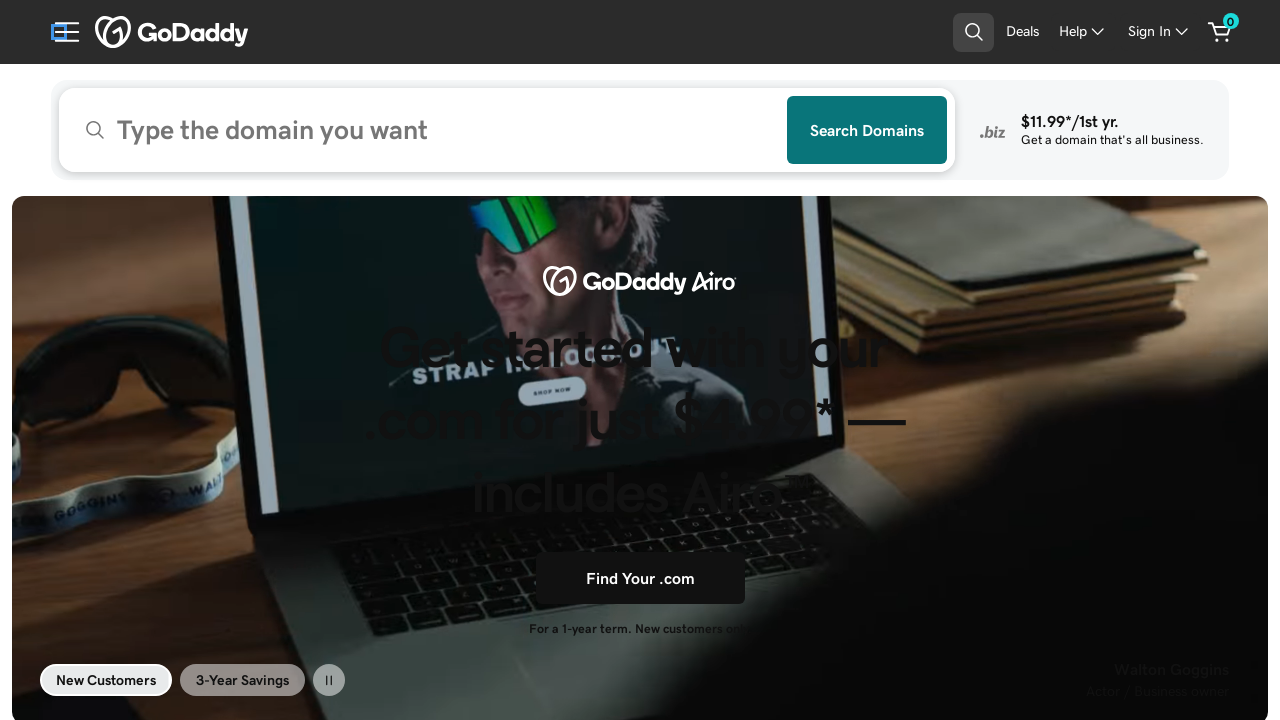